Tests handling of JavaScript dialogs (alert, confirm, and prompt) by clicking buttons that trigger each type and accepting them with appropriate responses

Starting URL: https://the-internet.herokuapp.com/javascript_alerts

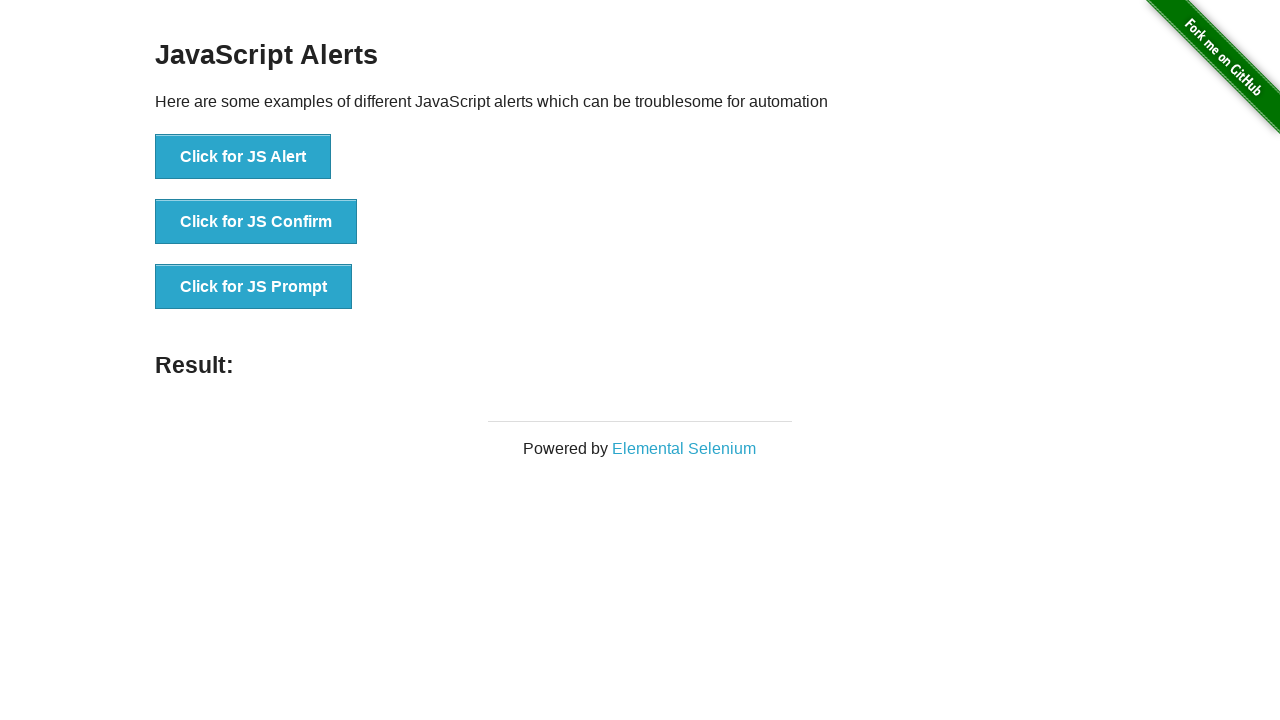

Clicked button to trigger JS Alert dialog at (243, 157) on text=Click for JS Alert
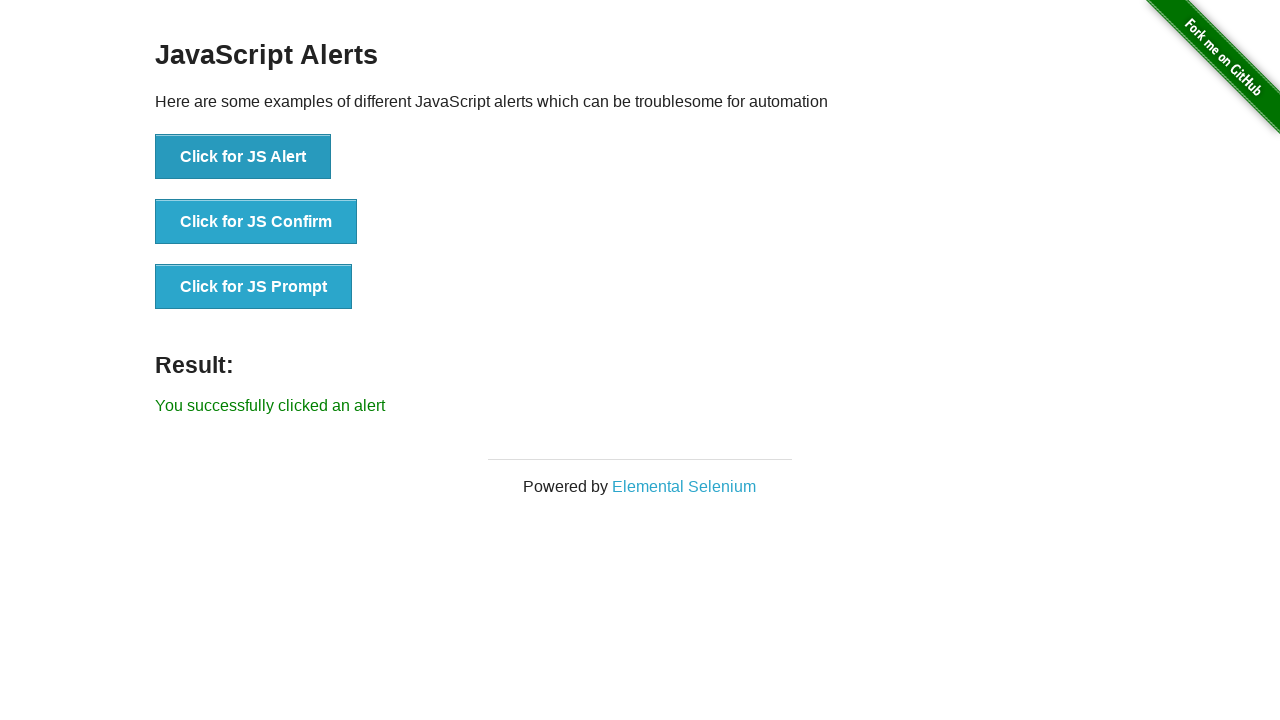

Clicked button to trigger JS Confirm dialog at (256, 222) on text=Click for JS Confirm
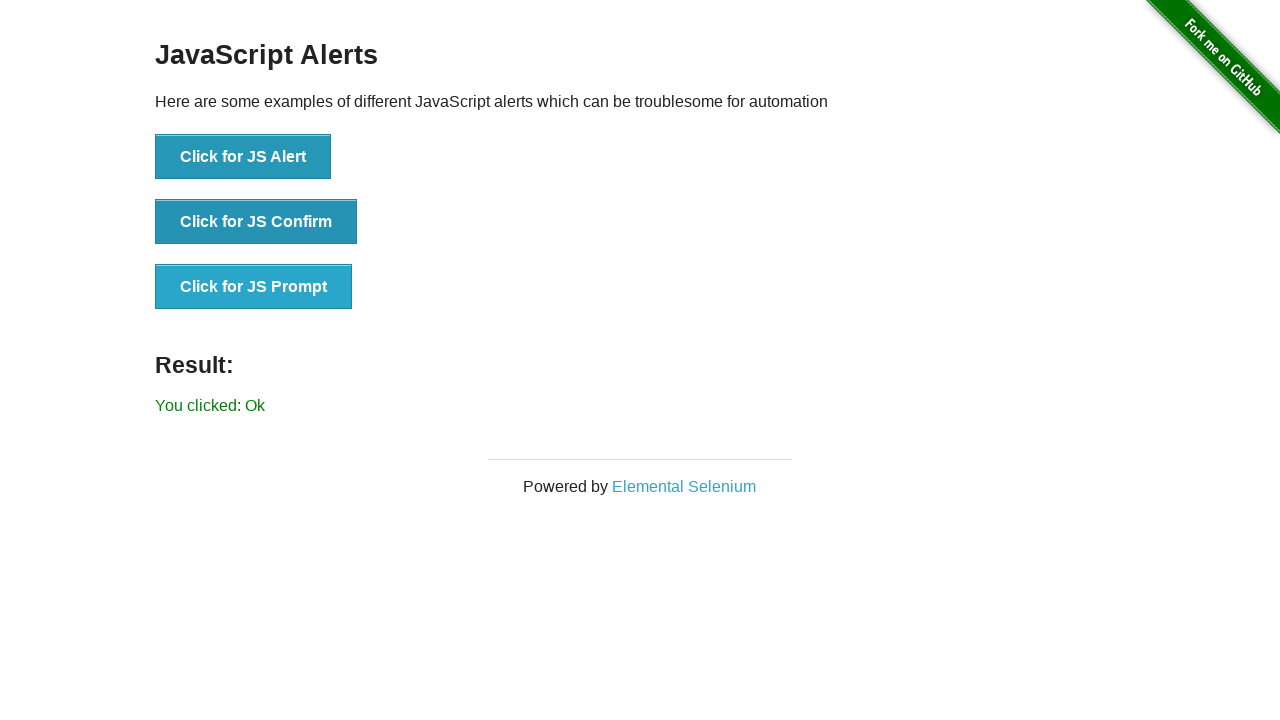

Clicked button to trigger JS Prompt dialog at (254, 287) on text=Click for JS Prompt
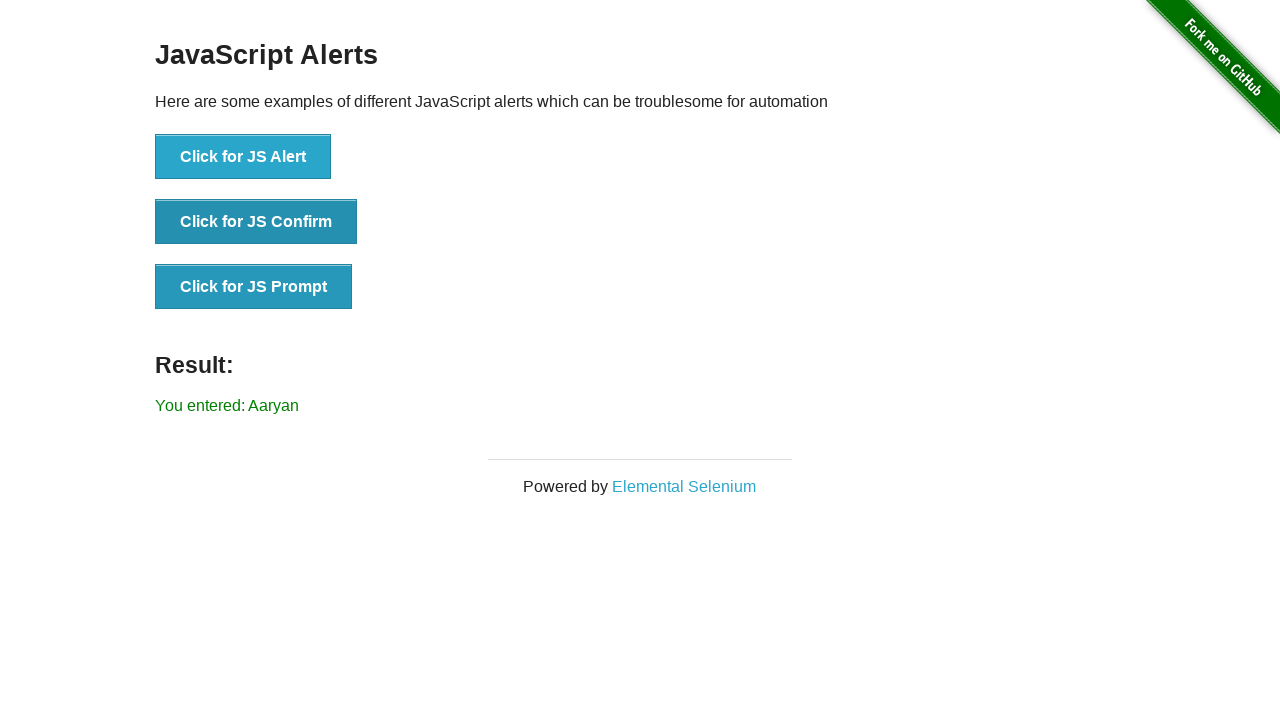

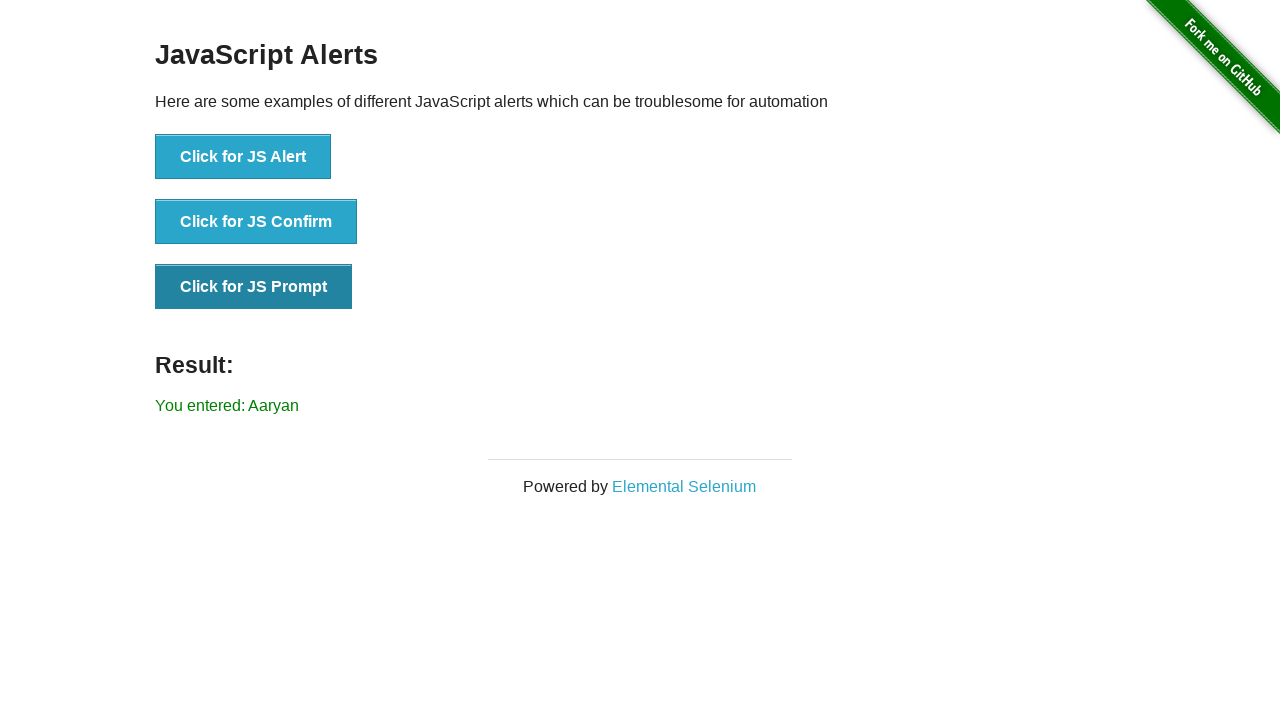